Tests form filling functionality by entering first name and last name into a practice form

Starting URL: https://demoqa.com/automation-practice-form

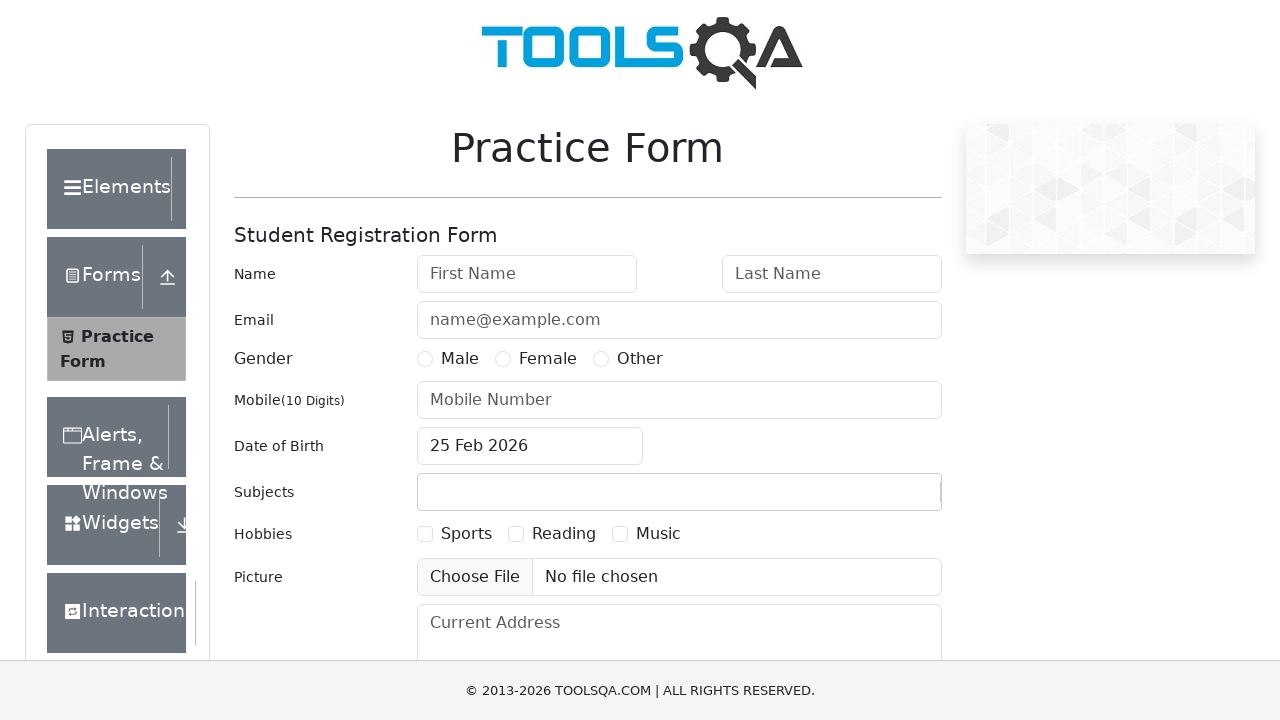

Filled first name field with 'Ruslan' on #firstName
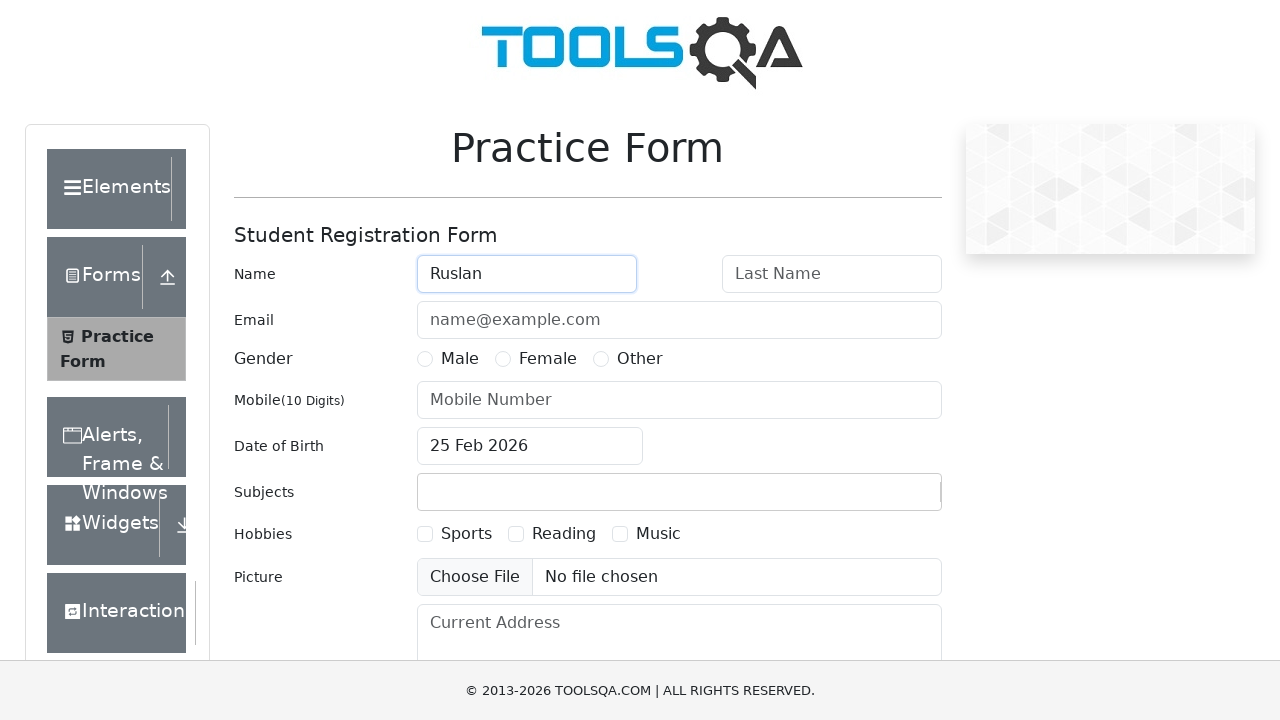

Filled last name field with 'Solodkiy' on #lastName
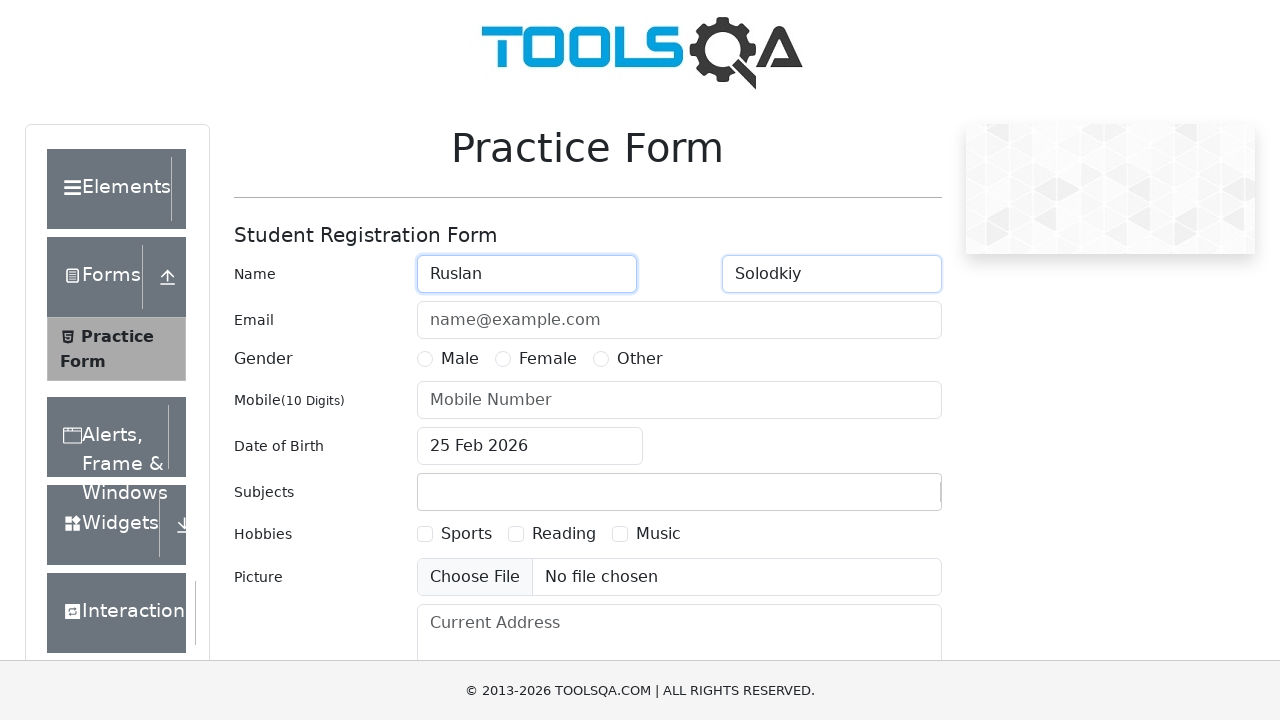

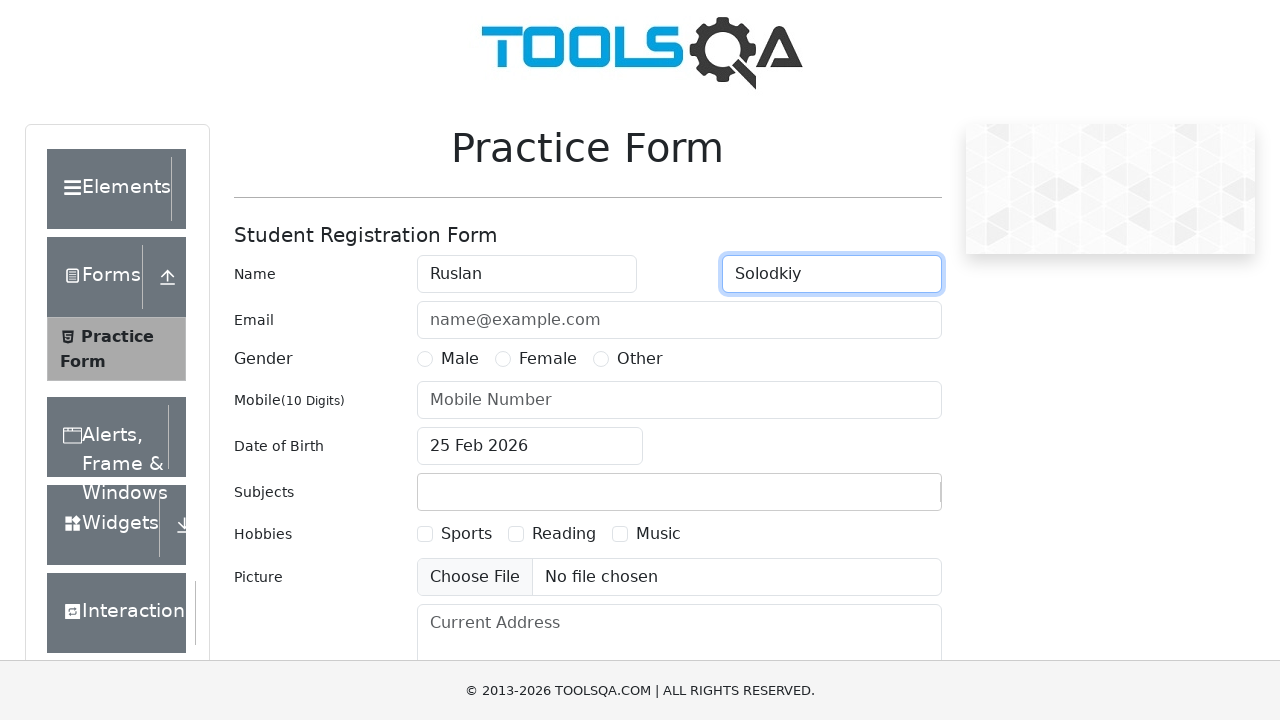